Tests a complete form submission flow including filling text fields, selecting radio buttons, checking a checkbox, selecting from a dropdown, picking a date, and submitting the form.

Starting URL: https://formy-project.herokuapp.com/form

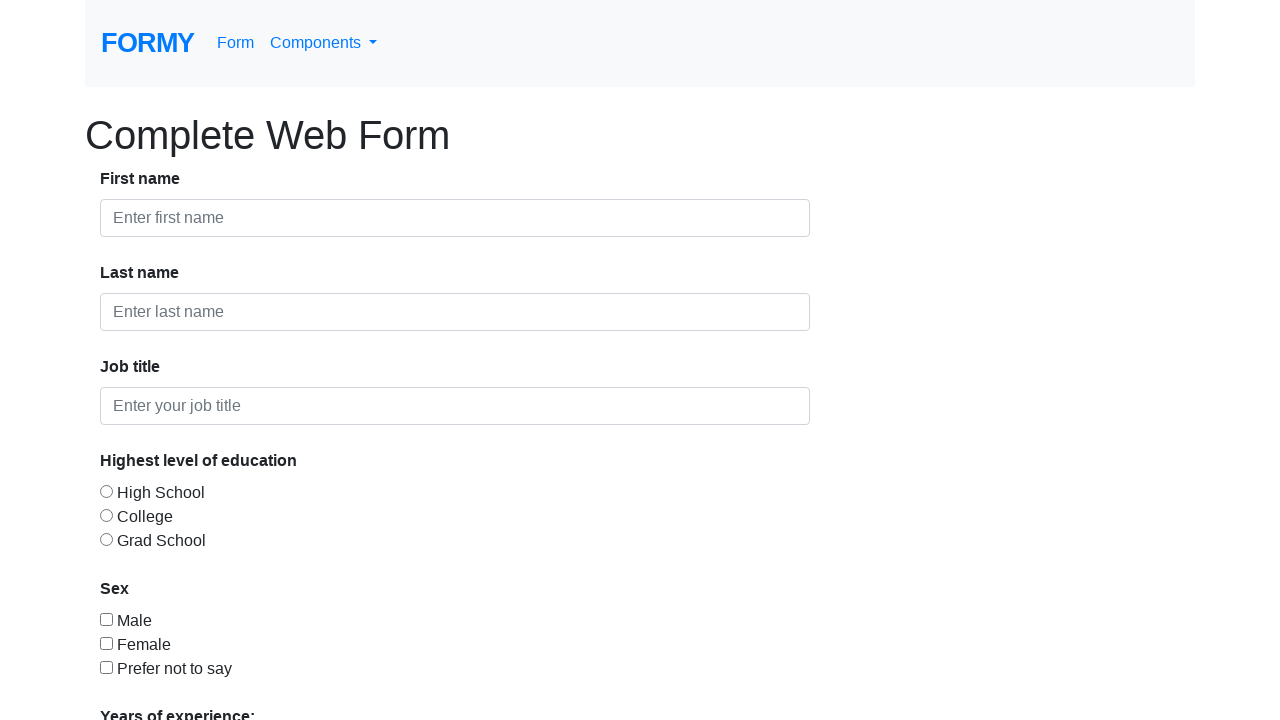

Clicked on first name field at (455, 218) on #first-name
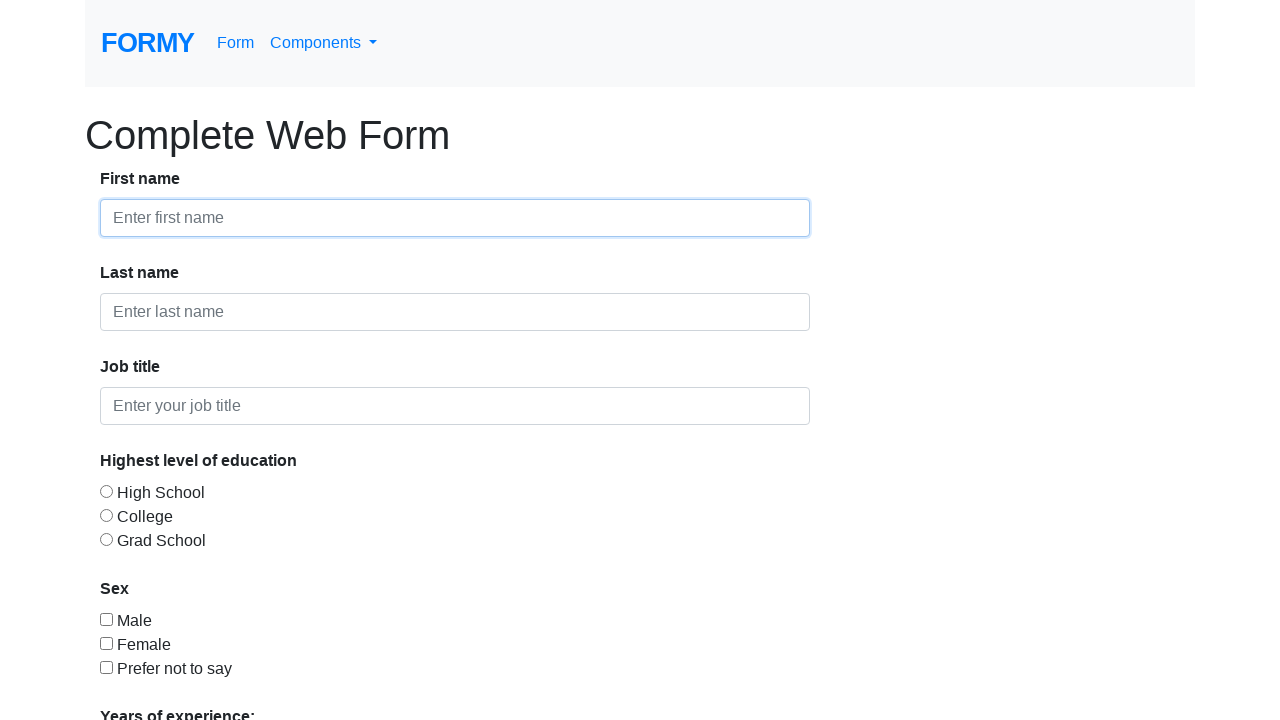

Filled first name field with 'Michael Chen' on #first-name
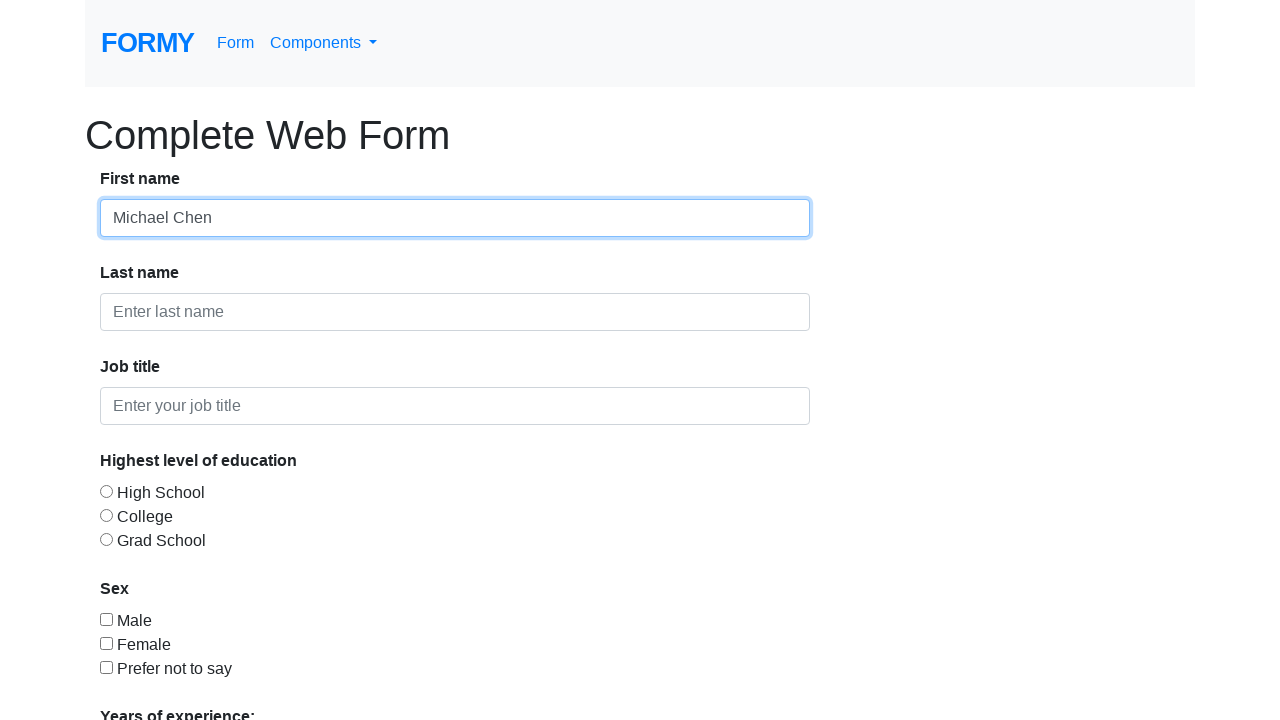

Clicked on last name field at (455, 312) on #last-name
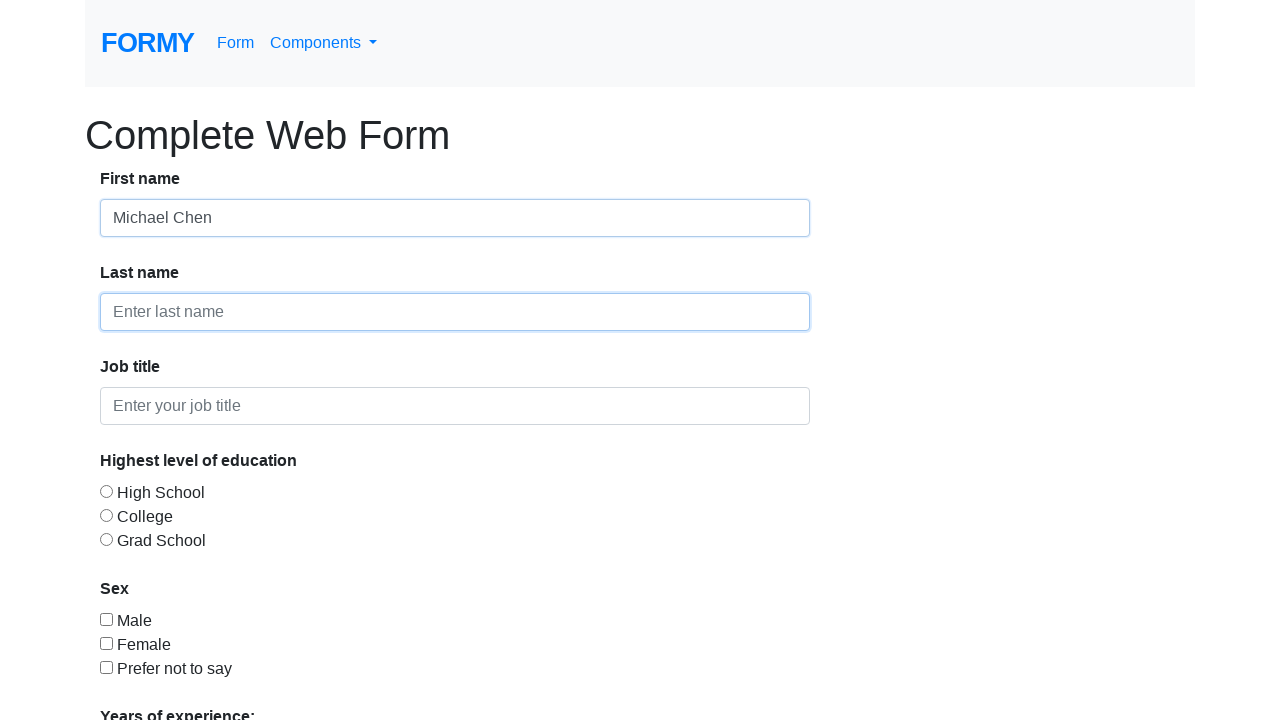

Filled last name field with 'Sarah Williams' on #last-name
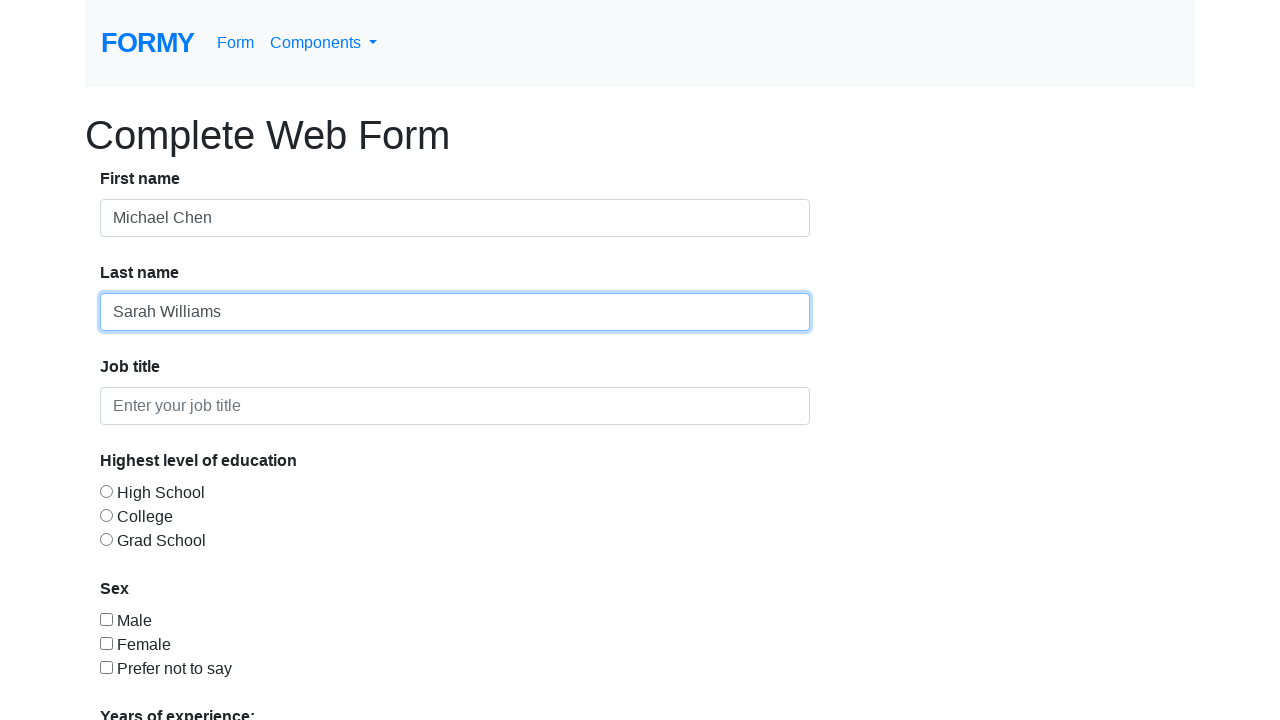

Clicked on job title field at (455, 406) on #job-title
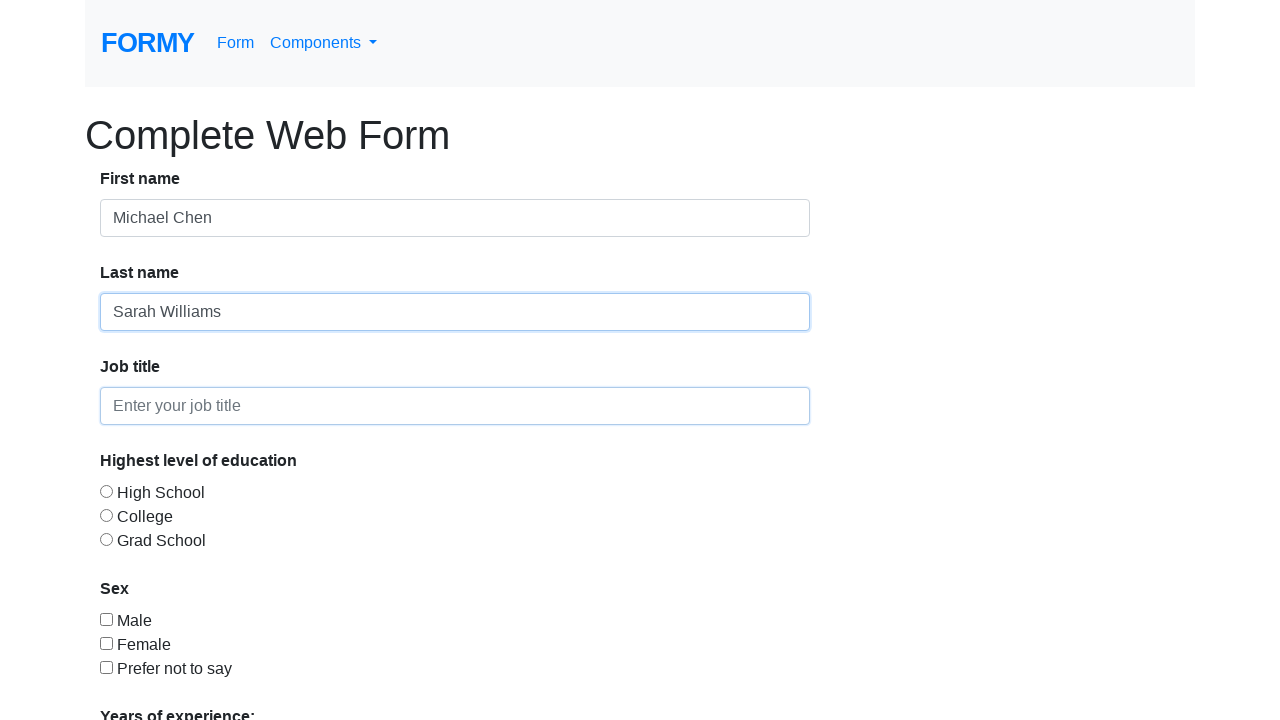

Filled job title field with 'Marketing Director overseeing digital campaigns and brand strategy' on #job-title
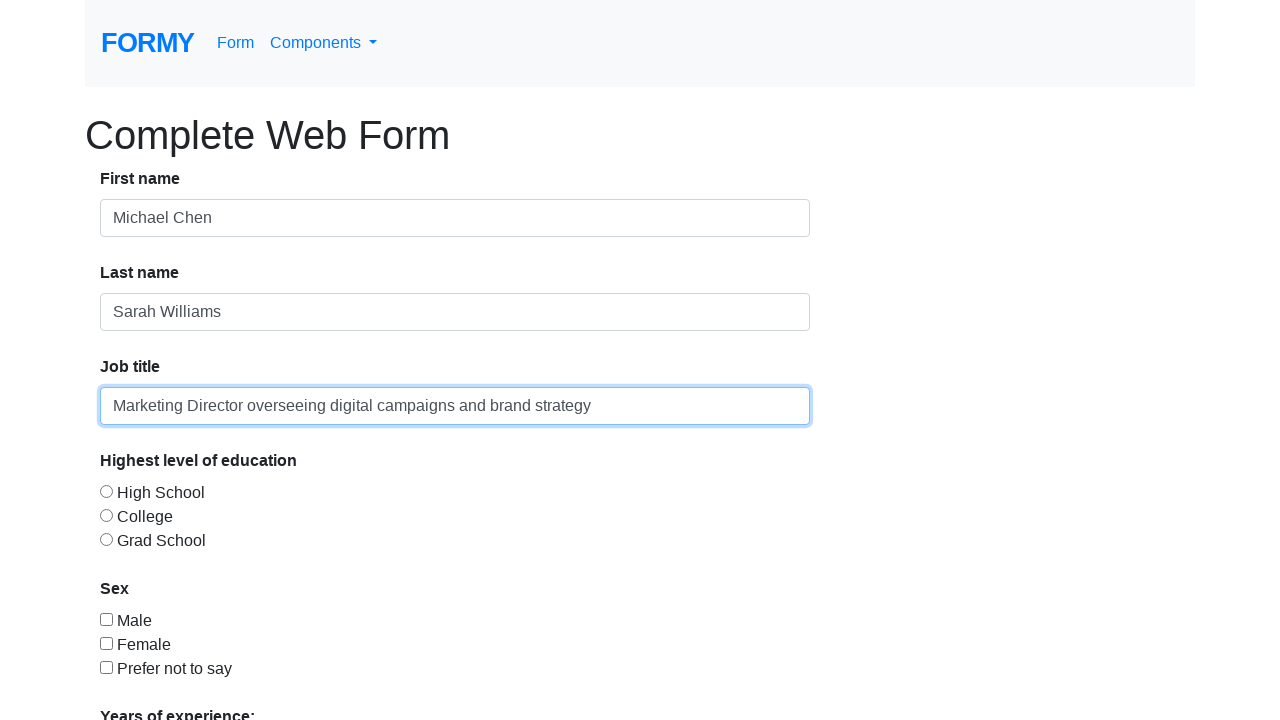

Selected radio button 1 at (106, 491) on #radio-button-1
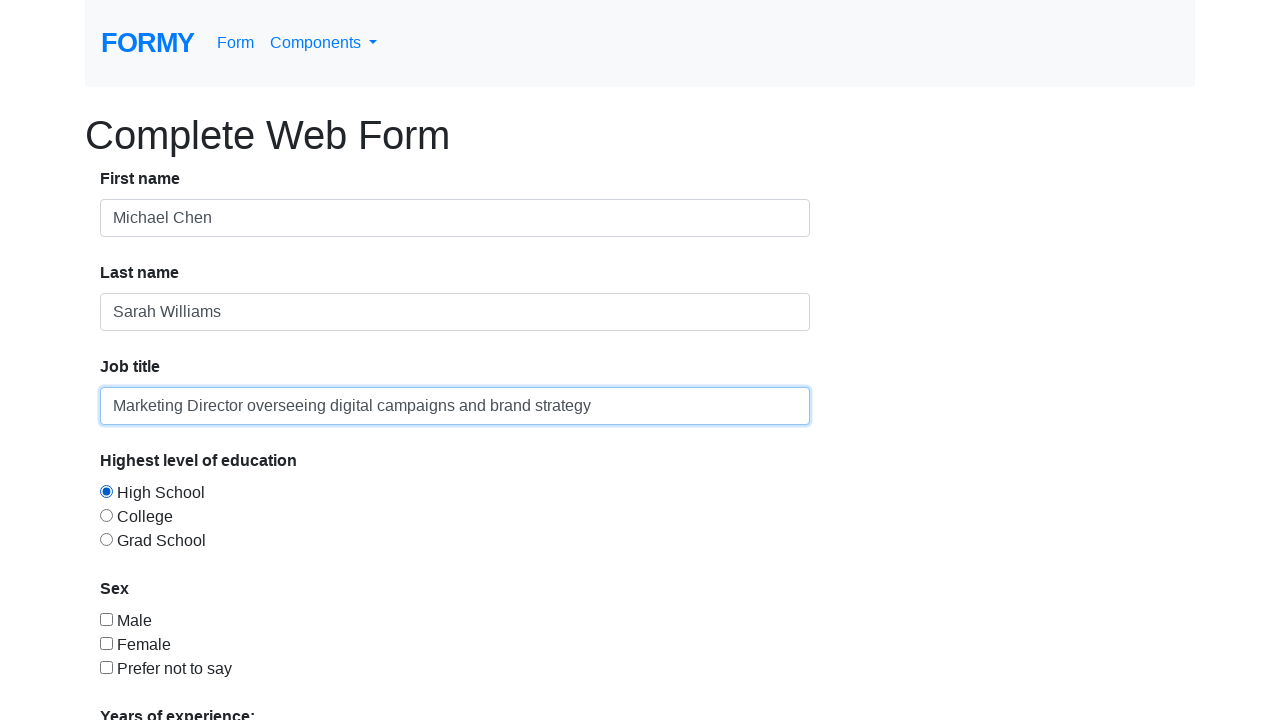

Selected radio button 2 at (106, 515) on #radio-button-2
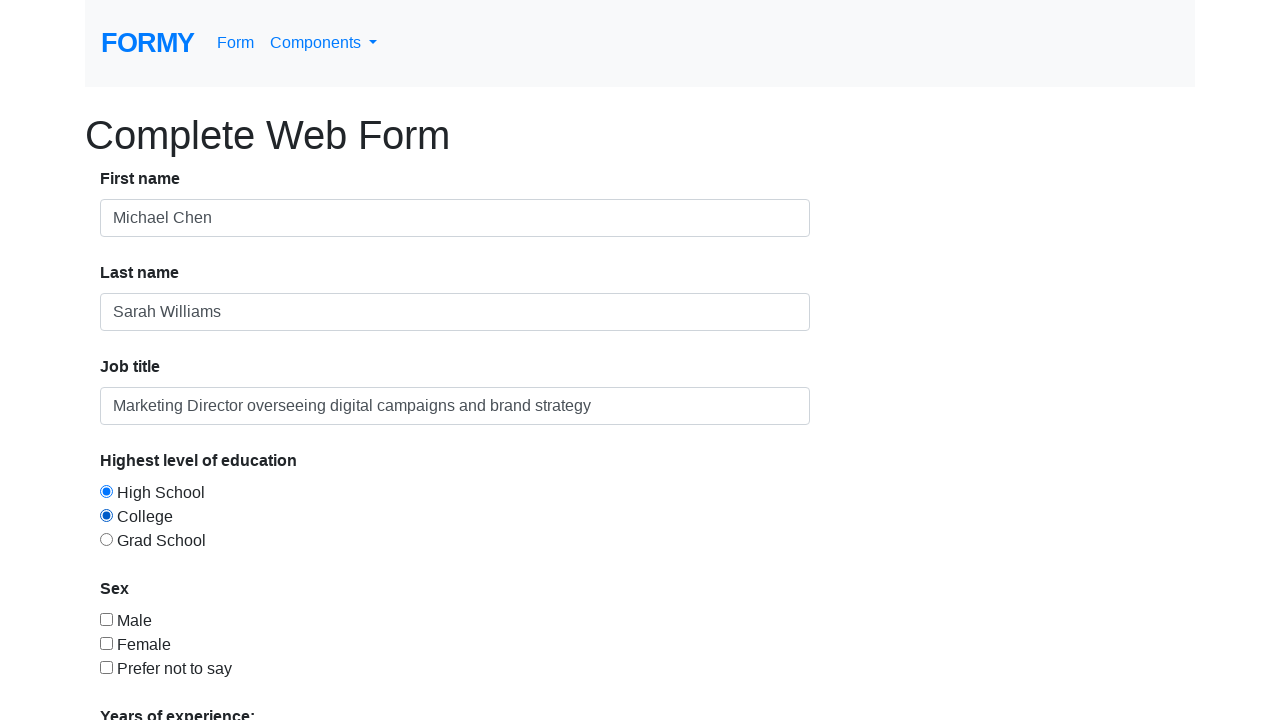

Selected radio button 3 at (106, 539) on #radio-button-3
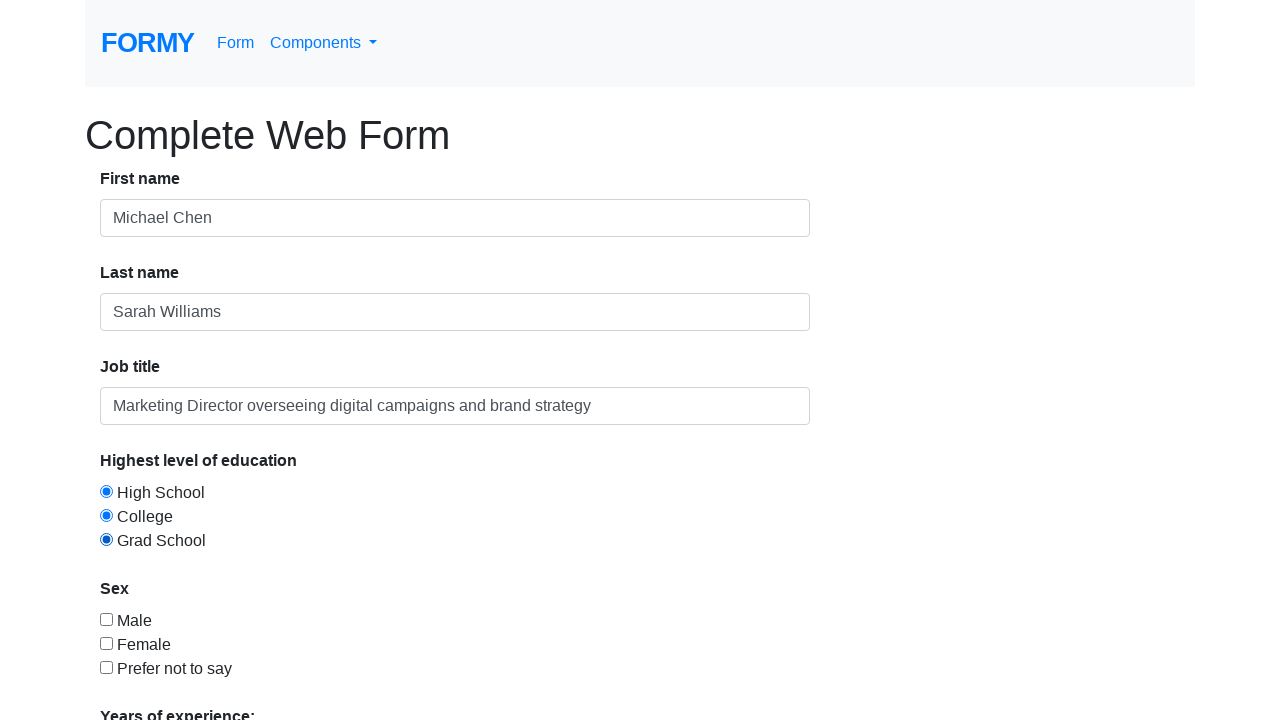

Checked checkbox 2 at (106, 643) on #checkbox-2
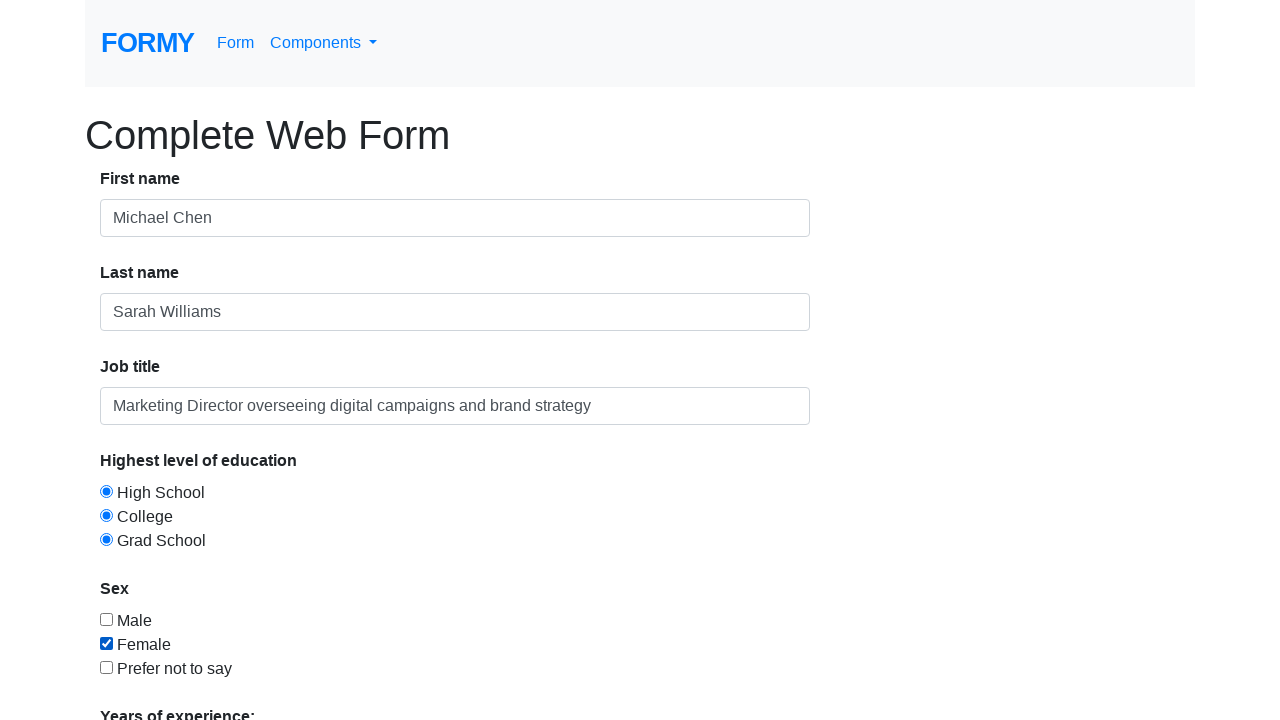

Clicked on dropdown menu at (270, 519) on #select-menu
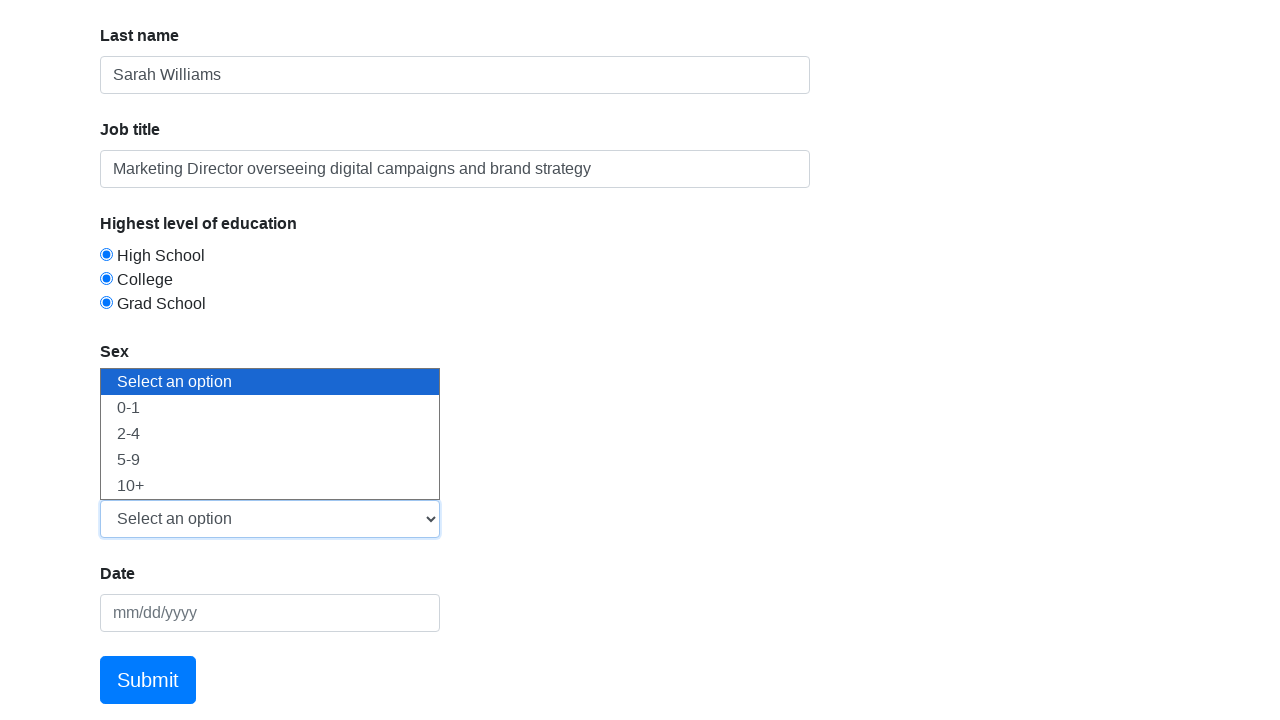

Selected '5-9' option from dropdown menu on #select-menu
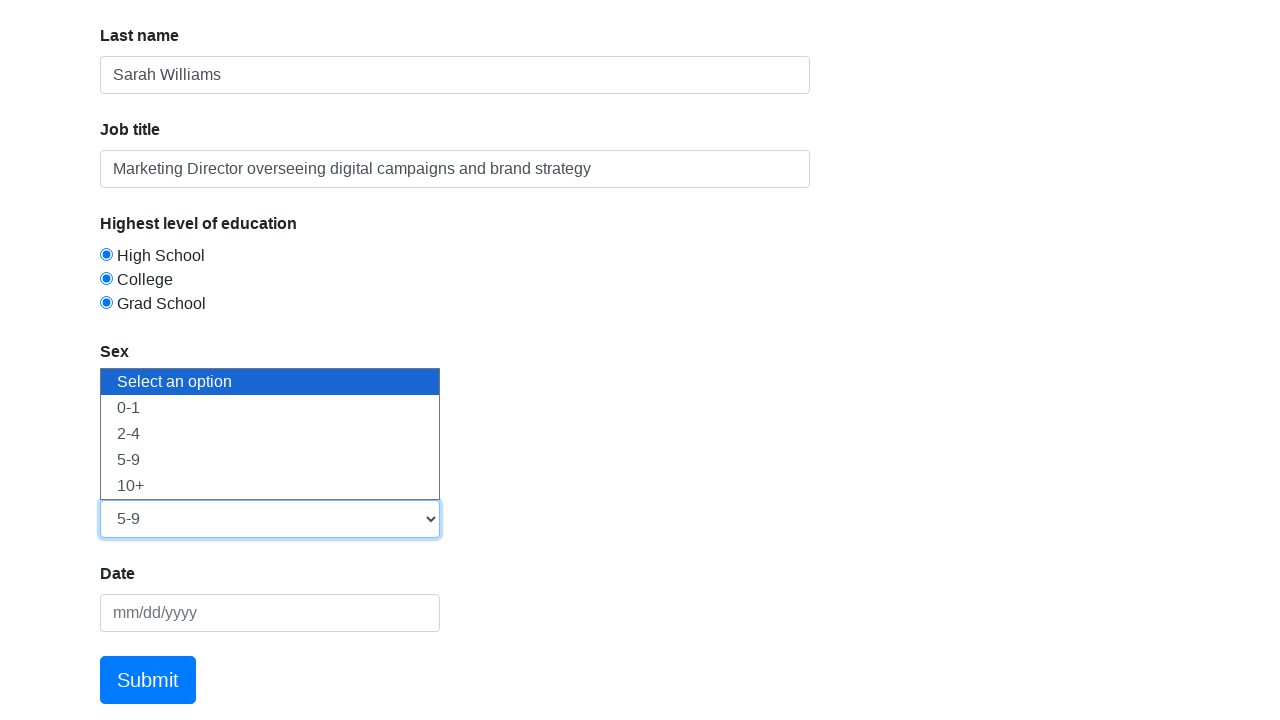

Clicked on datepicker field at (270, 613) on #datepicker
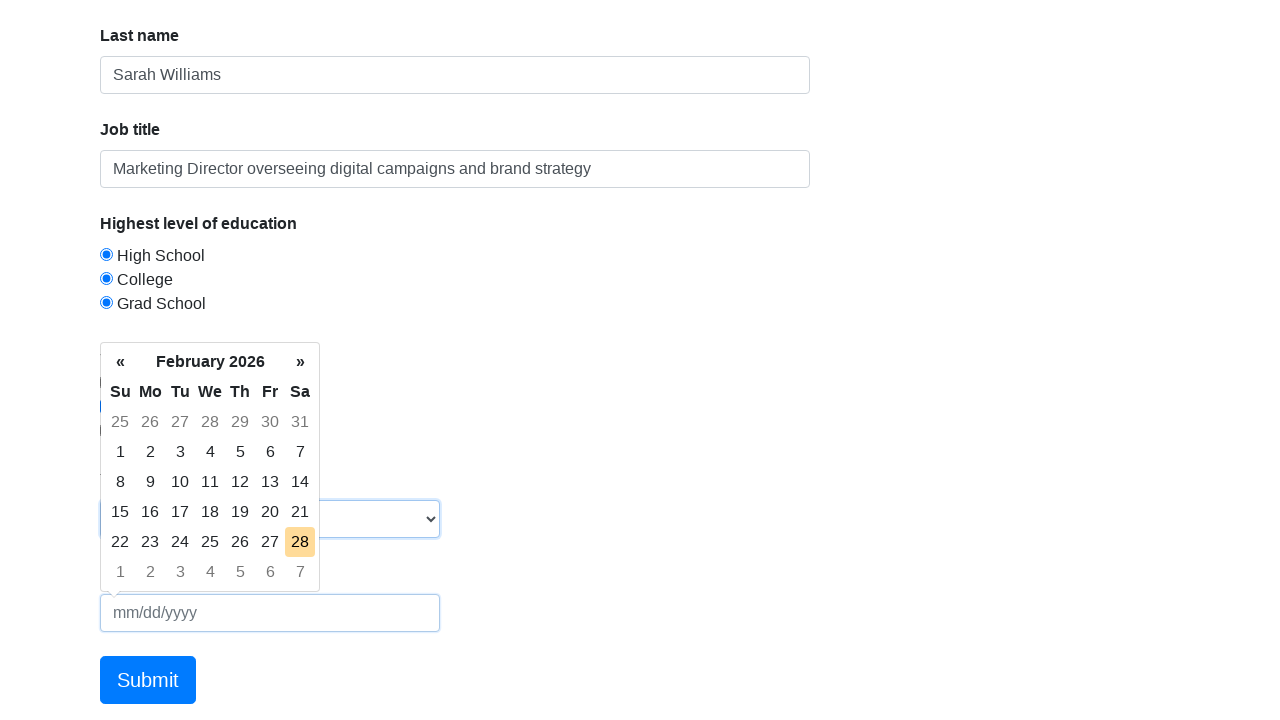

Selected date from calendar at (240, 542) on tr:nth-child(5) > .day:nth-child(5)
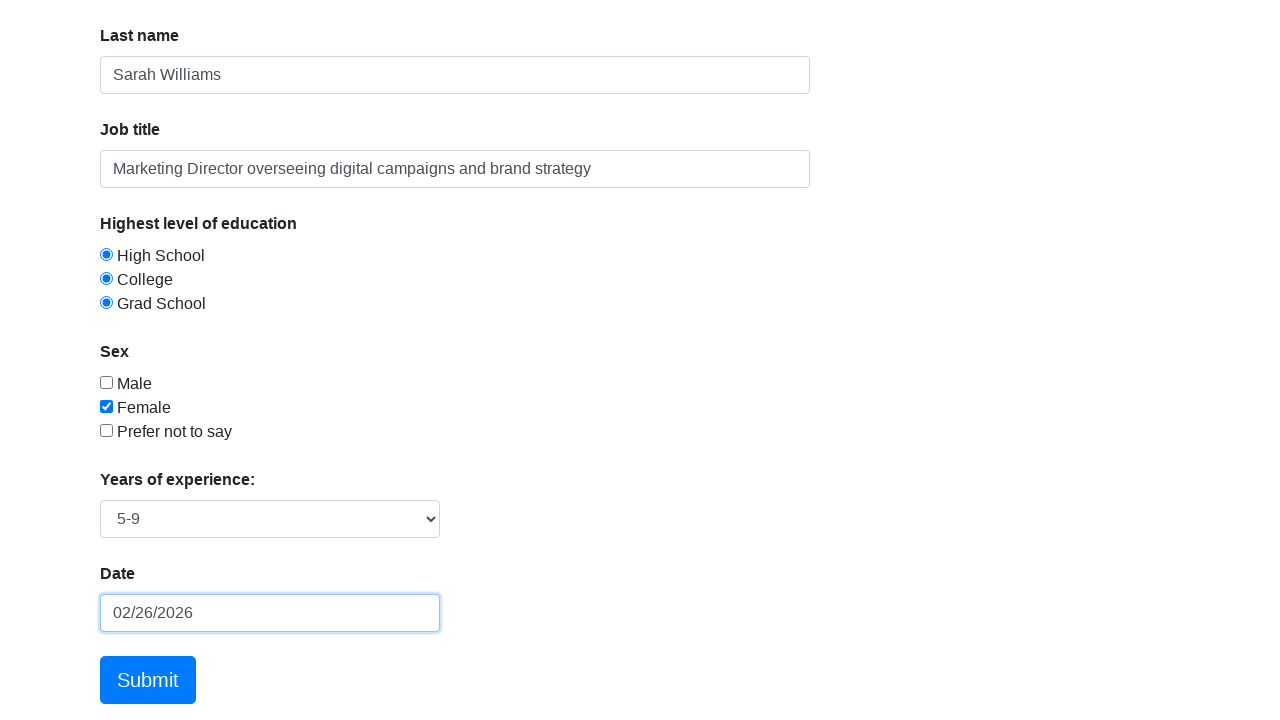

Clicked Submit button to submit the form at (148, 680) on text=Submit
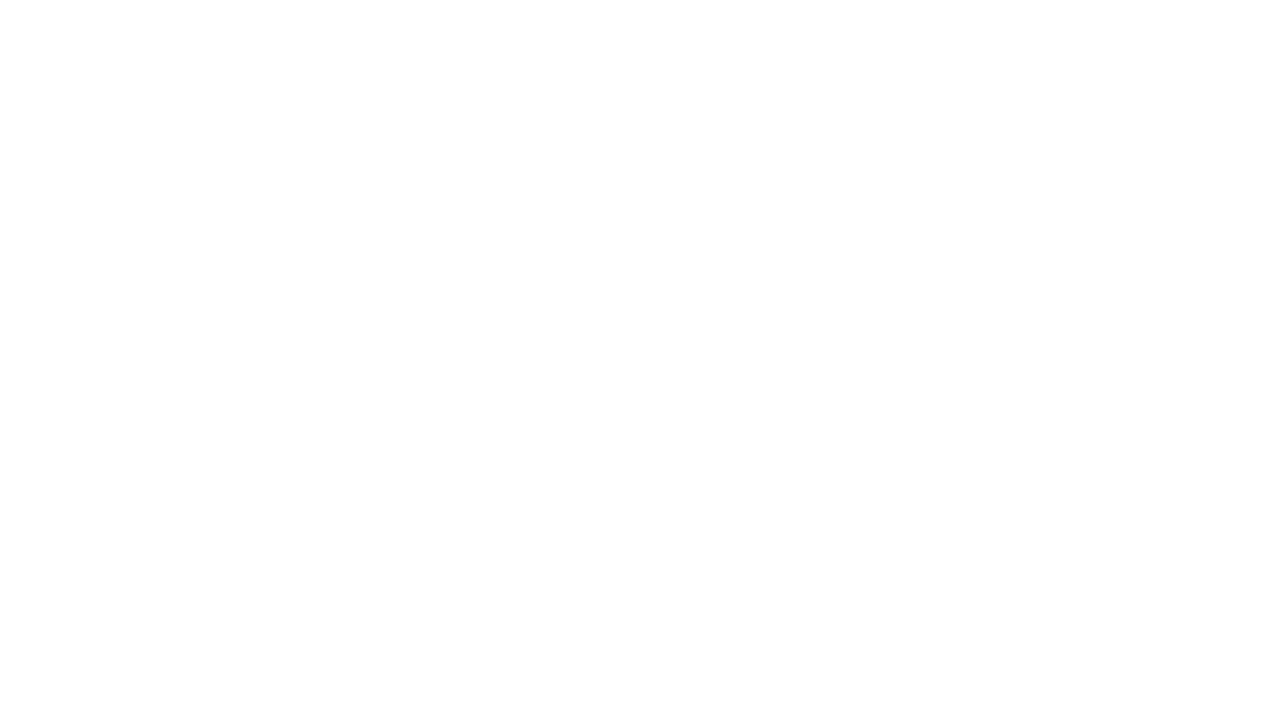

Form submission success message appeared
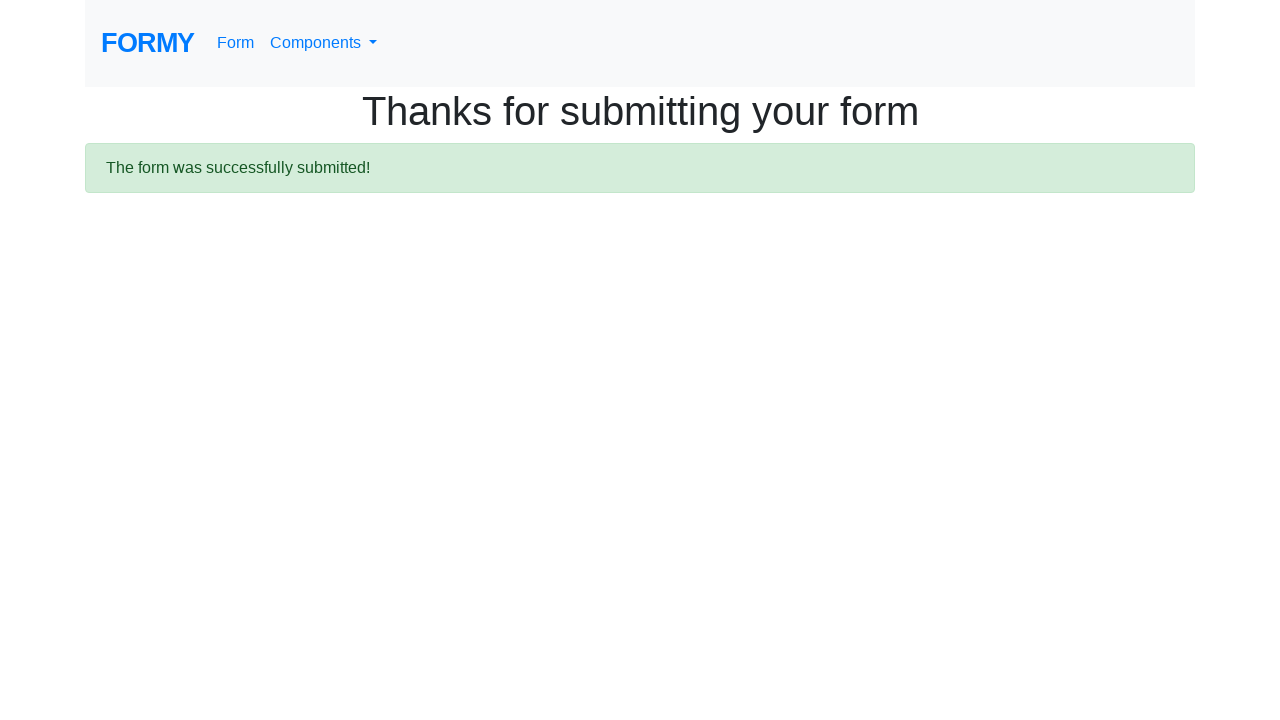

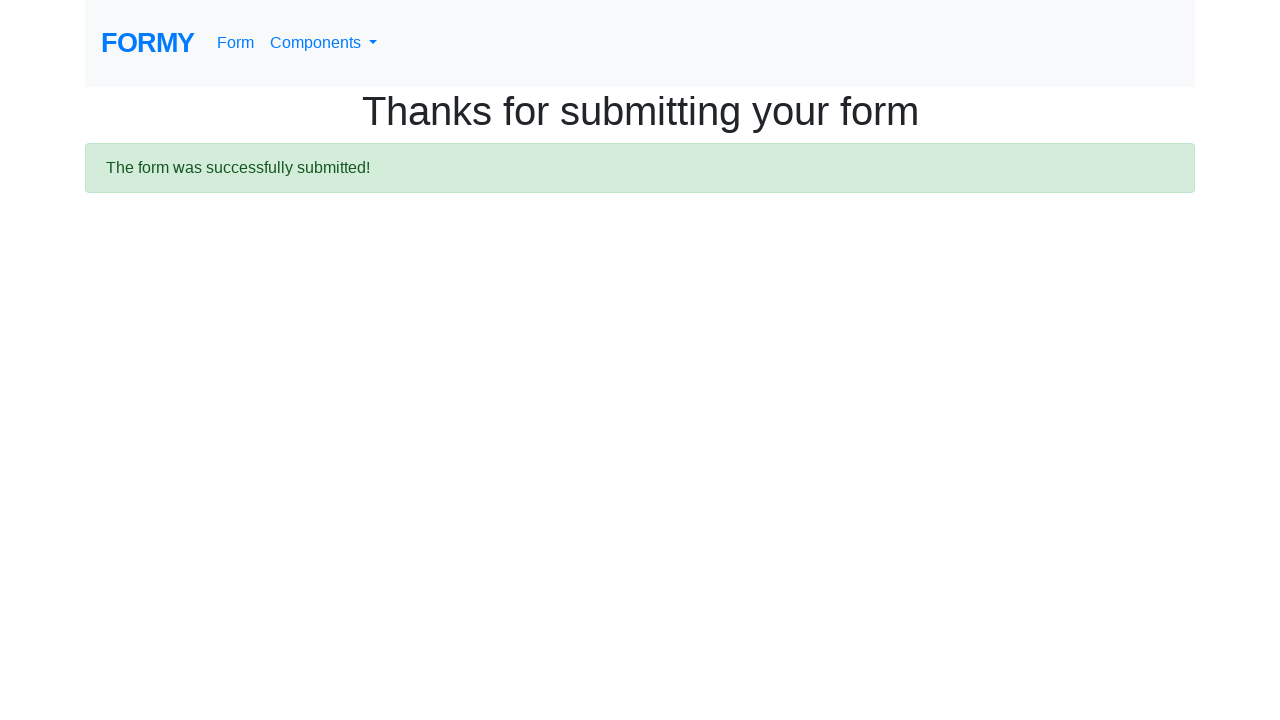